Tests table sorting functionality and searches for a specific item ("Rice") across paginated results to retrieve its price

Starting URL: https://rahulshettyacademy.com/seleniumPractise/#/offers

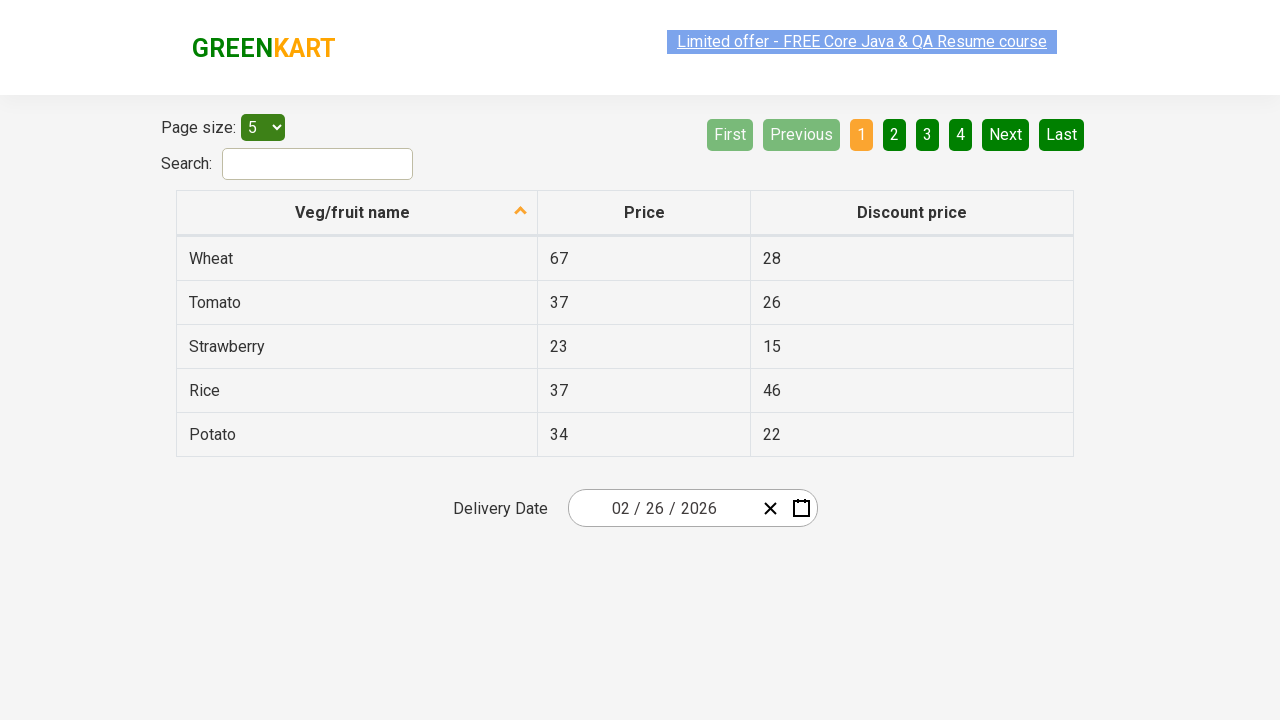

Clicked first column header to sort table at (357, 213) on xpath=//tr/th[1]
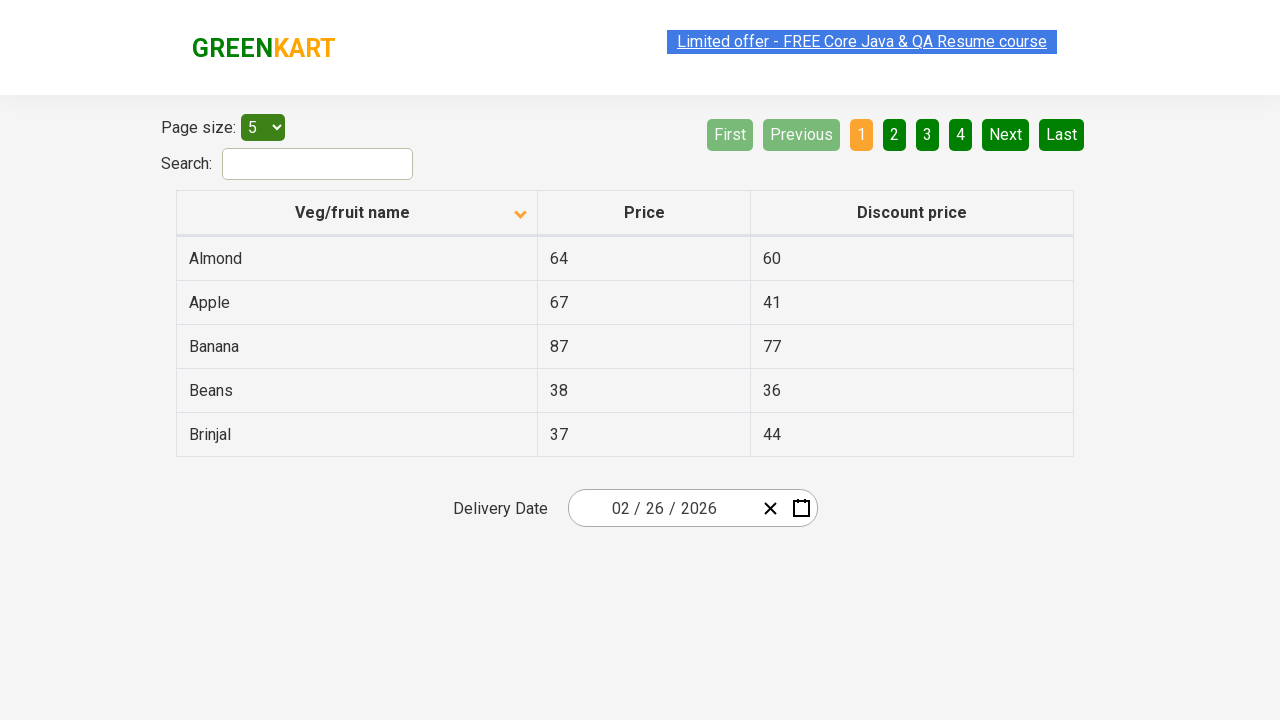

Retrieved all elements from first column
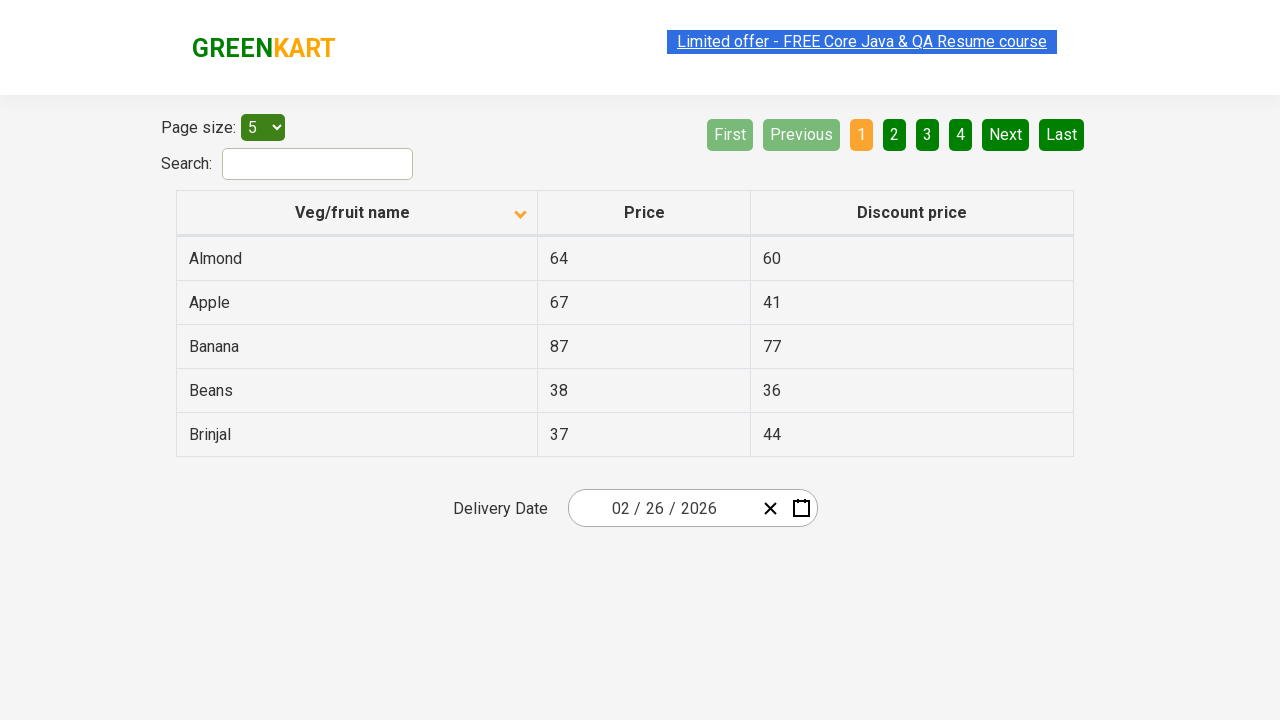

Verified that table is properly sorted alphabetically
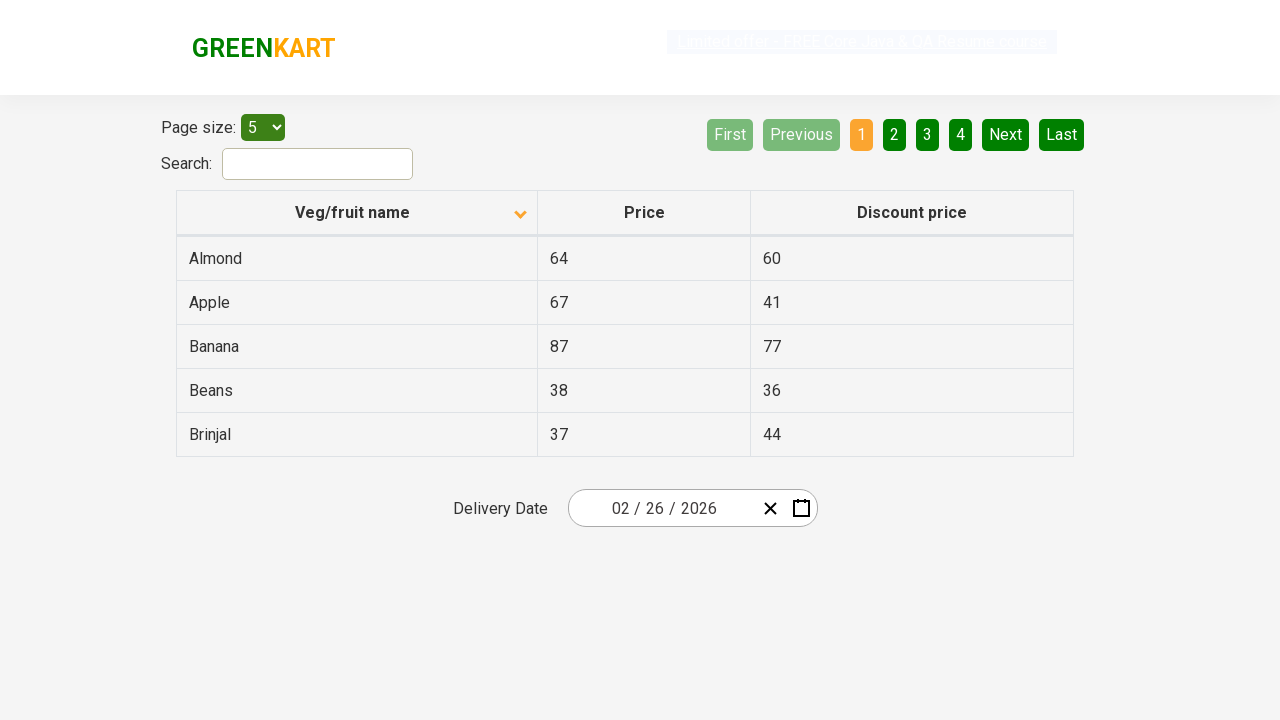

Retrieved all veggie elements from current page
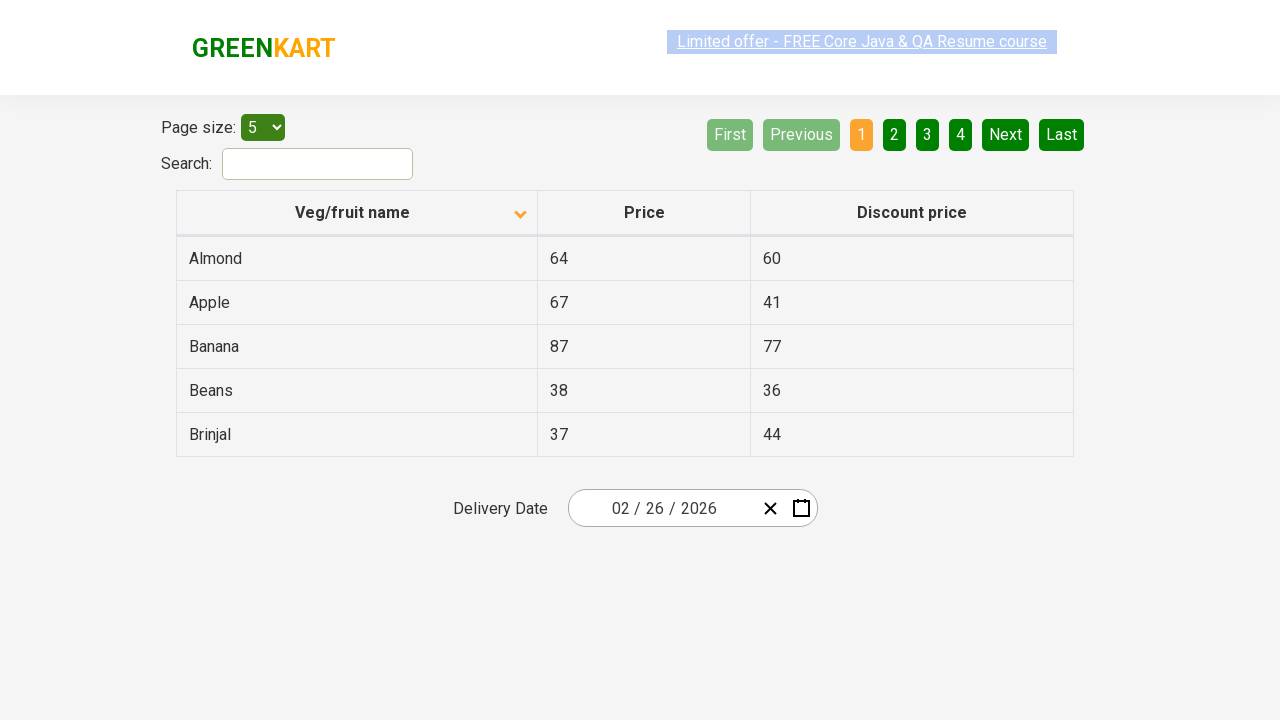

Clicked Next button to navigate to next page at (1006, 134) on a[aria-label='Next']
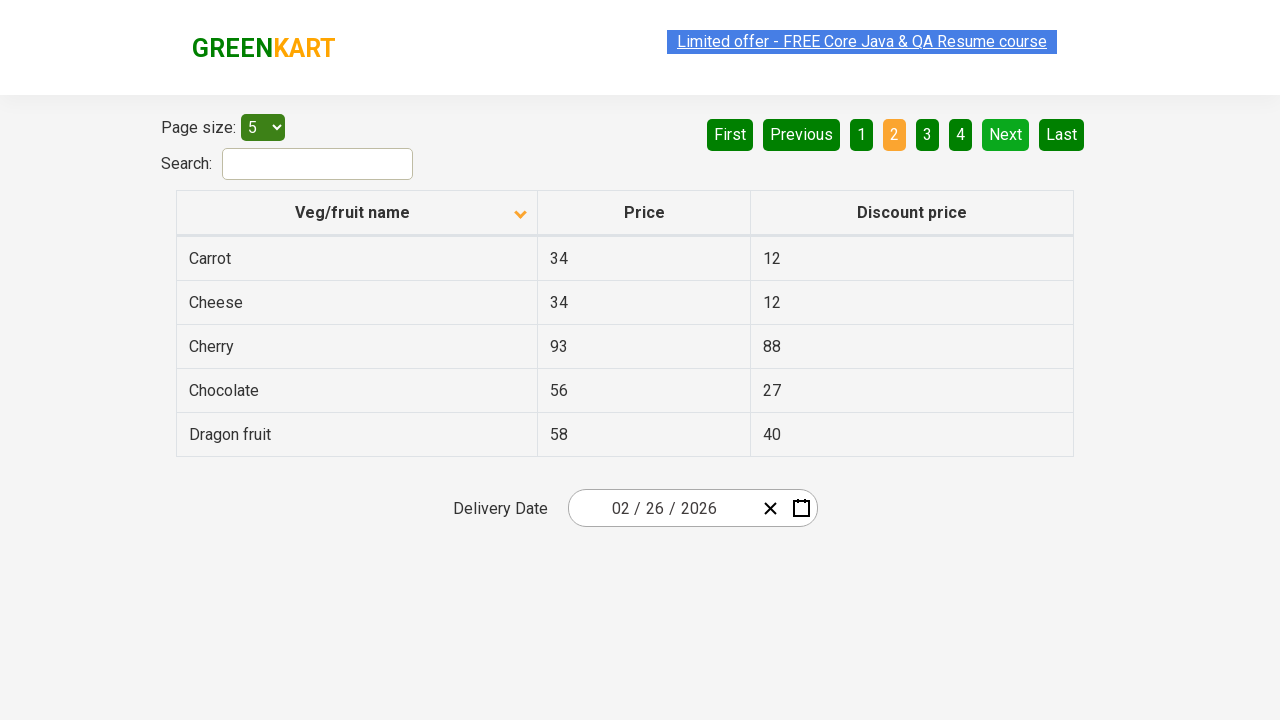

Waited for next page to load (500ms)
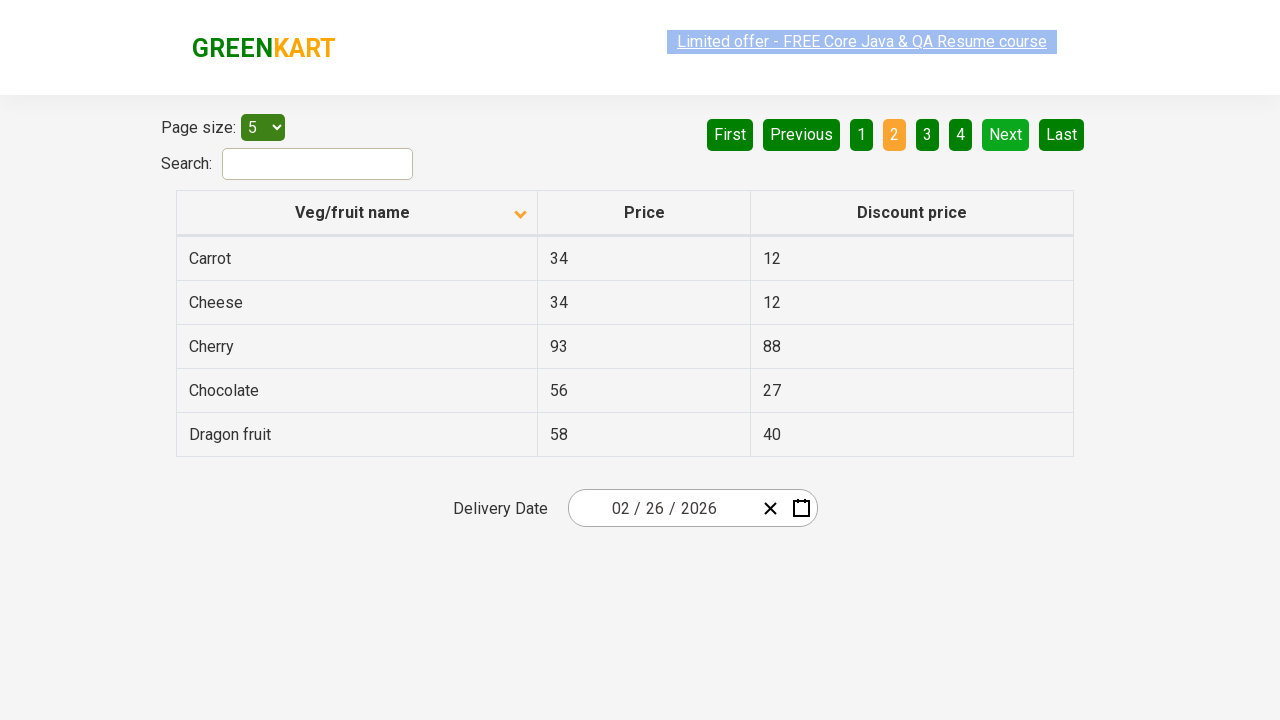

Retrieved all veggie elements from current page
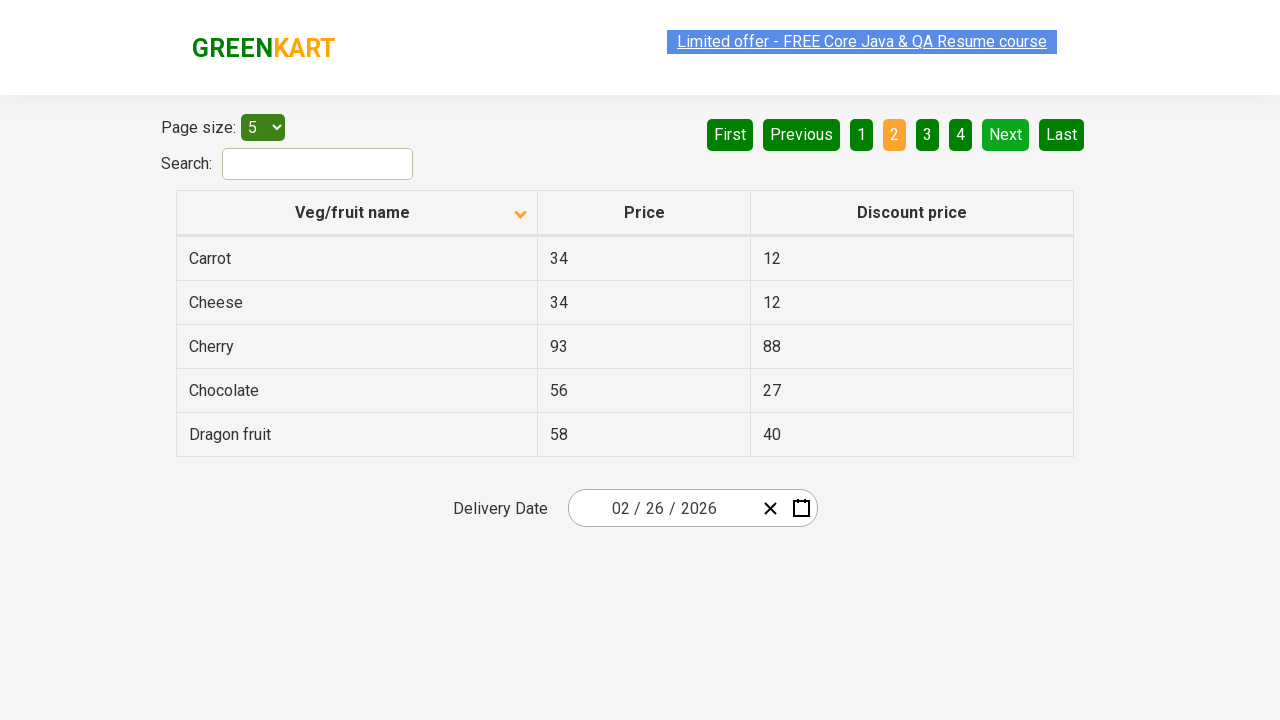

Clicked Next button to navigate to next page at (1006, 134) on a[aria-label='Next']
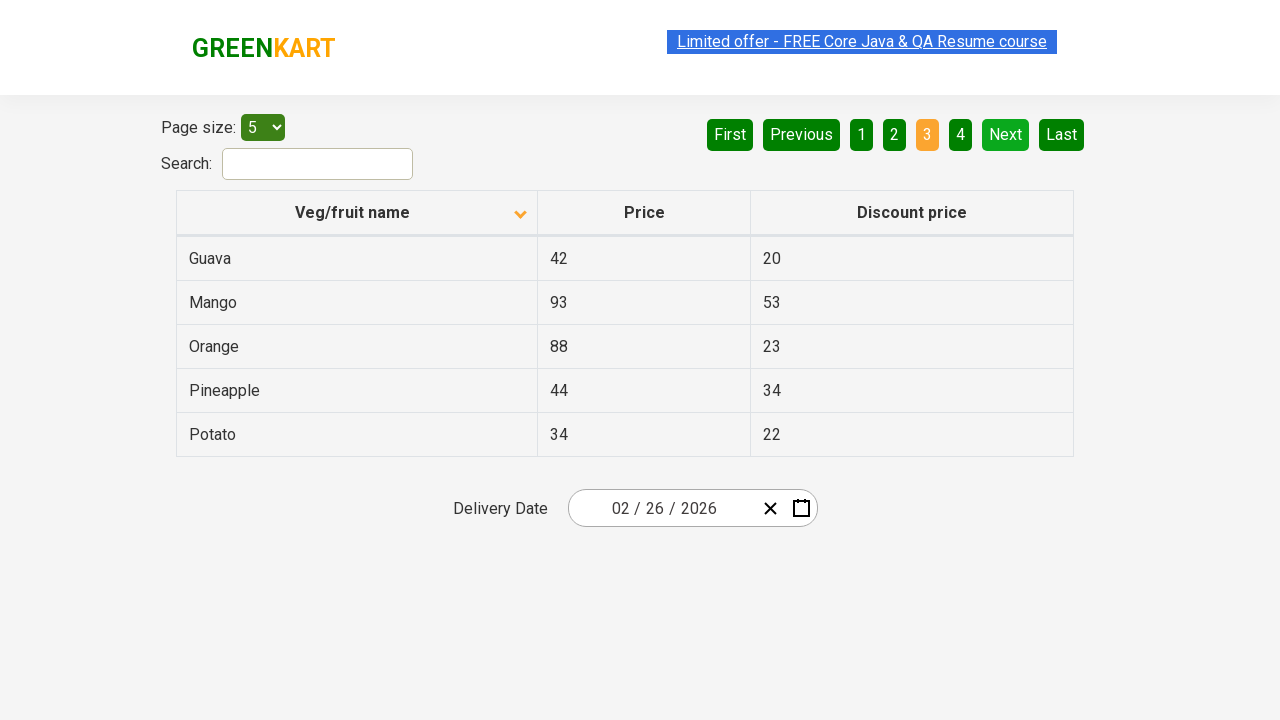

Waited for next page to load (500ms)
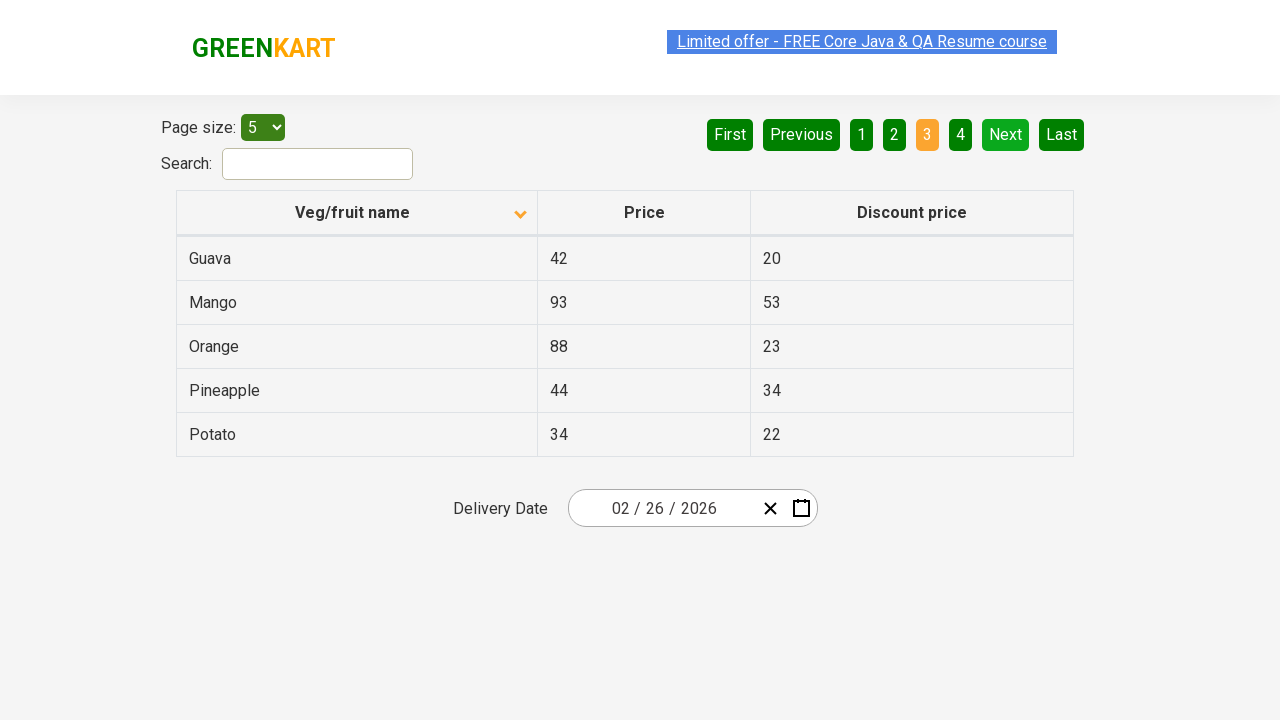

Retrieved all veggie elements from current page
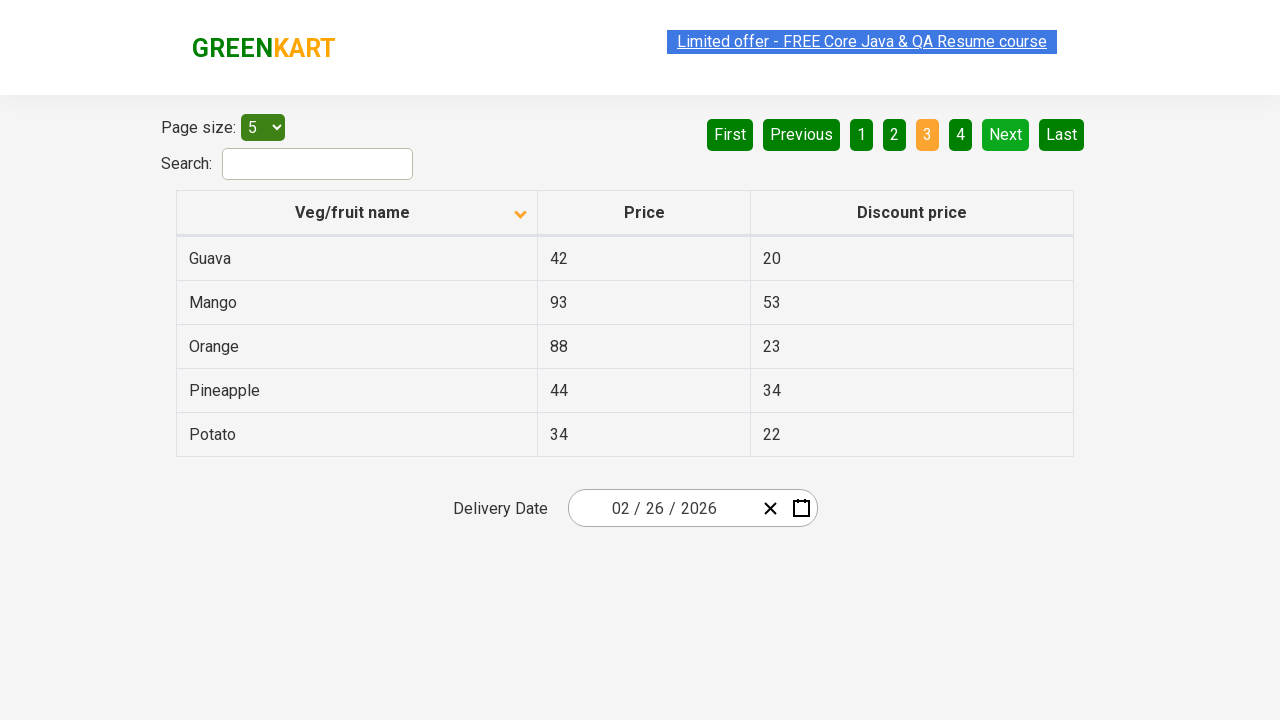

Clicked Next button to navigate to next page at (1006, 134) on a[aria-label='Next']
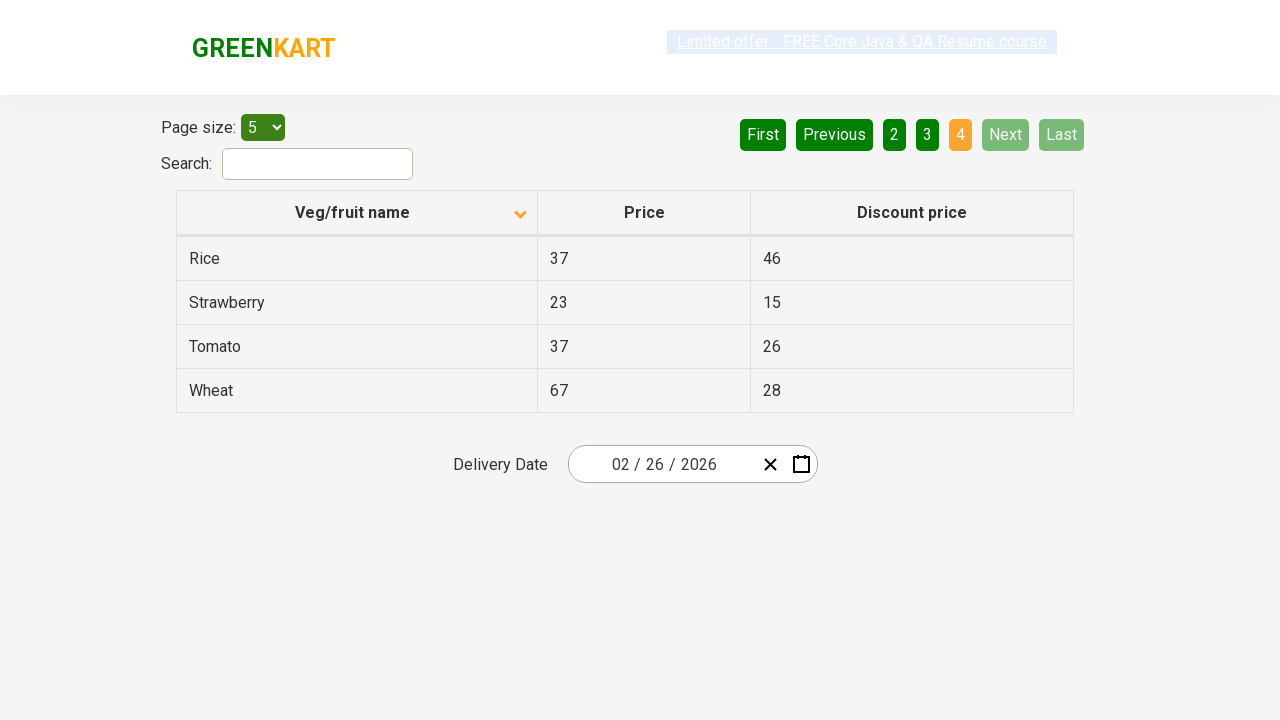

Waited for next page to load (500ms)
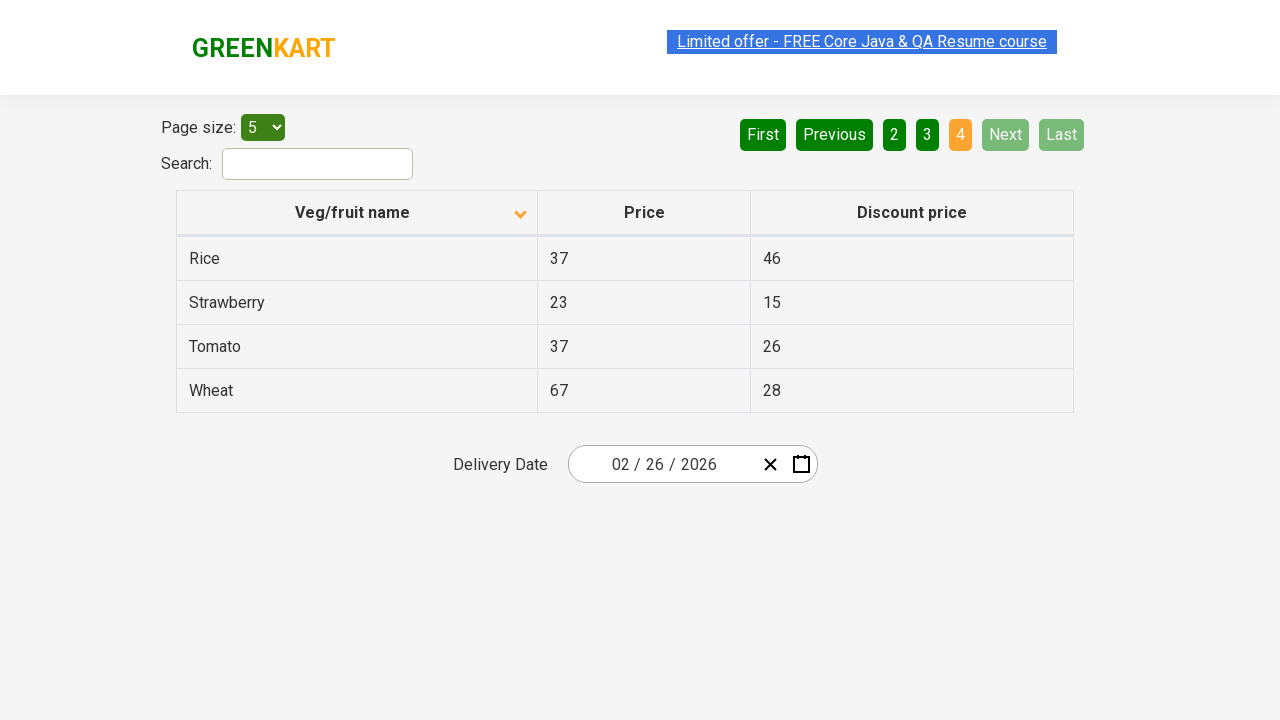

Retrieved all veggie elements from current page
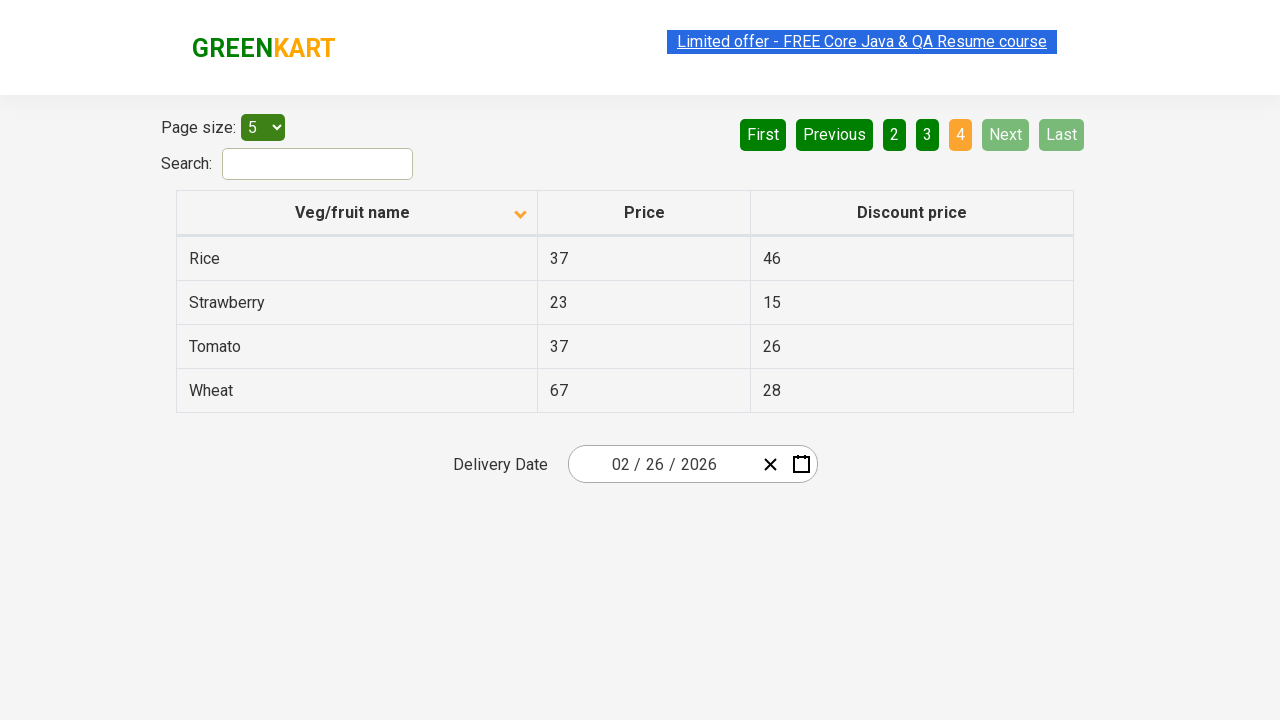

Found Rice in table with price: 37
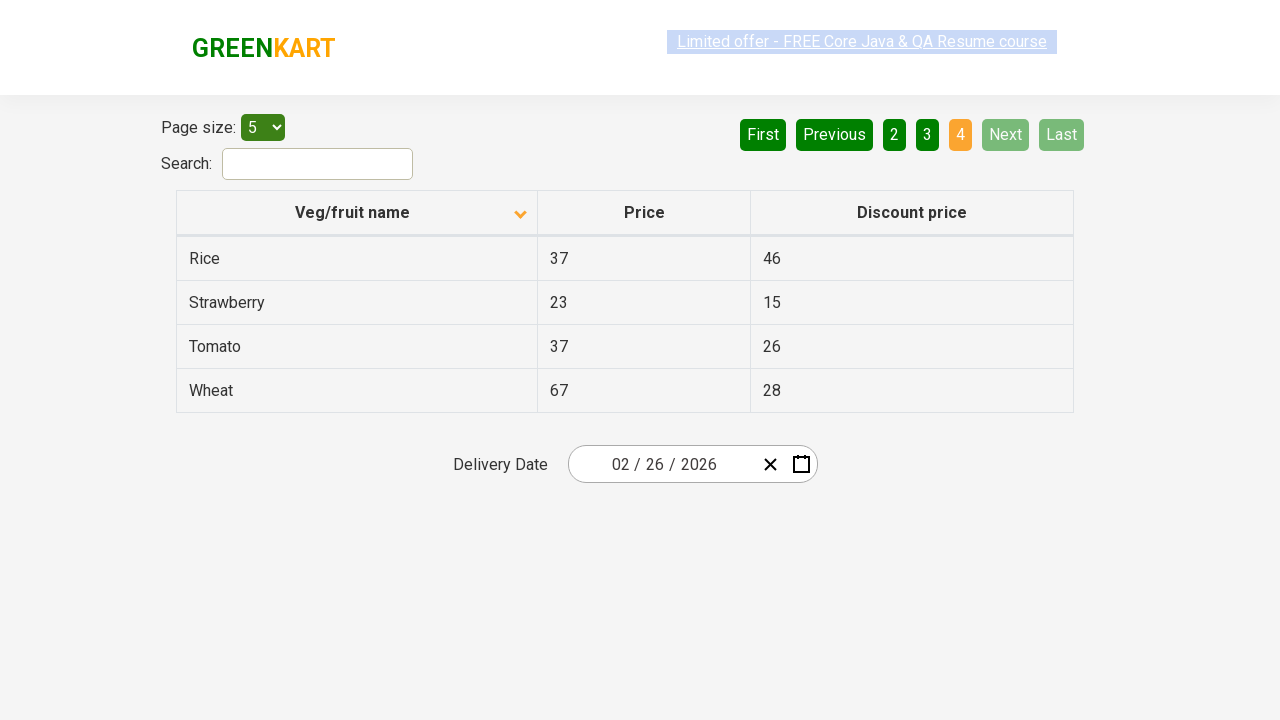

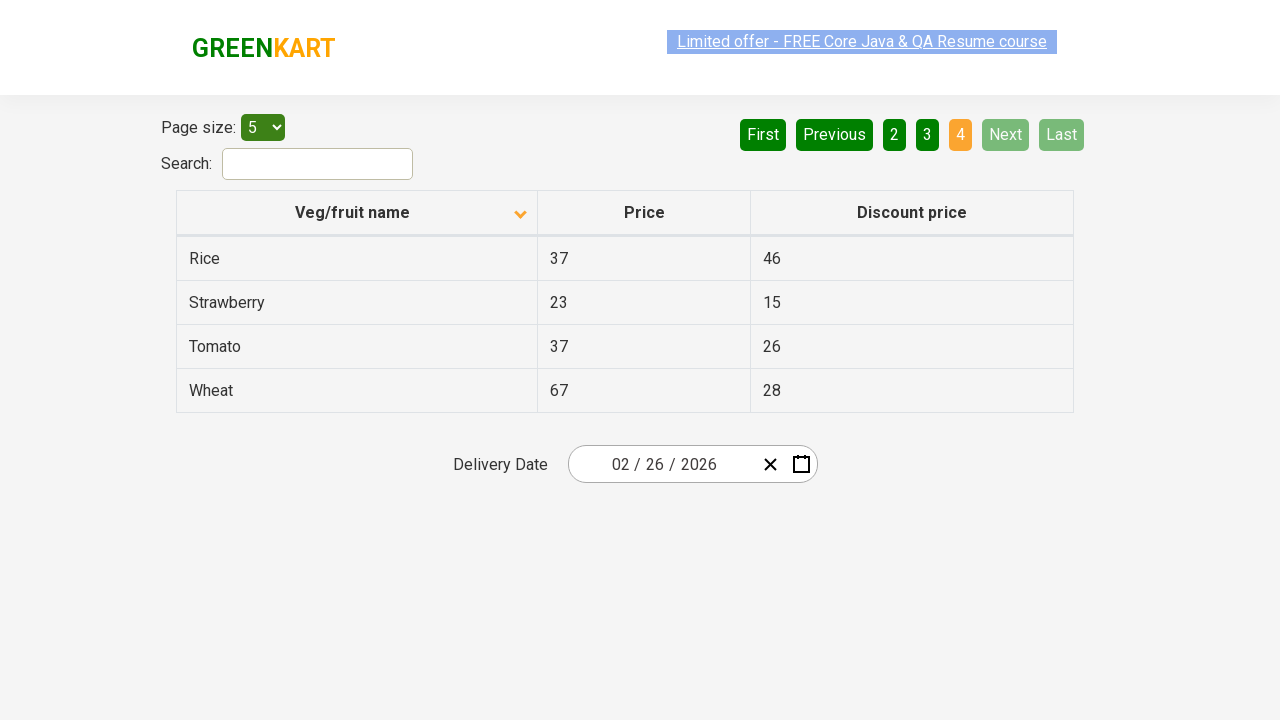